Tests textbox input by entering a text string into the autocomplete field

Starting URL: https://rahulshettyacademy.com/AutomationPractice

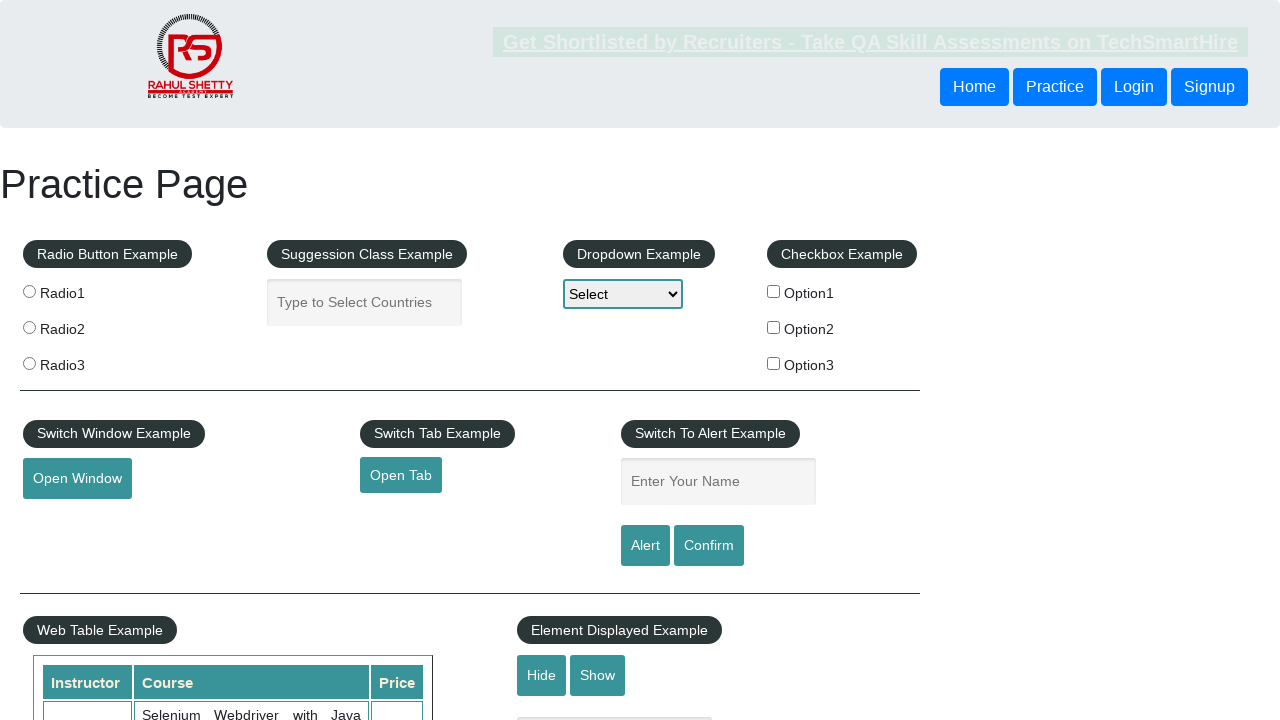

Entered text 'Rudra is tester of the day' into the autocomplete field on #autocomplete
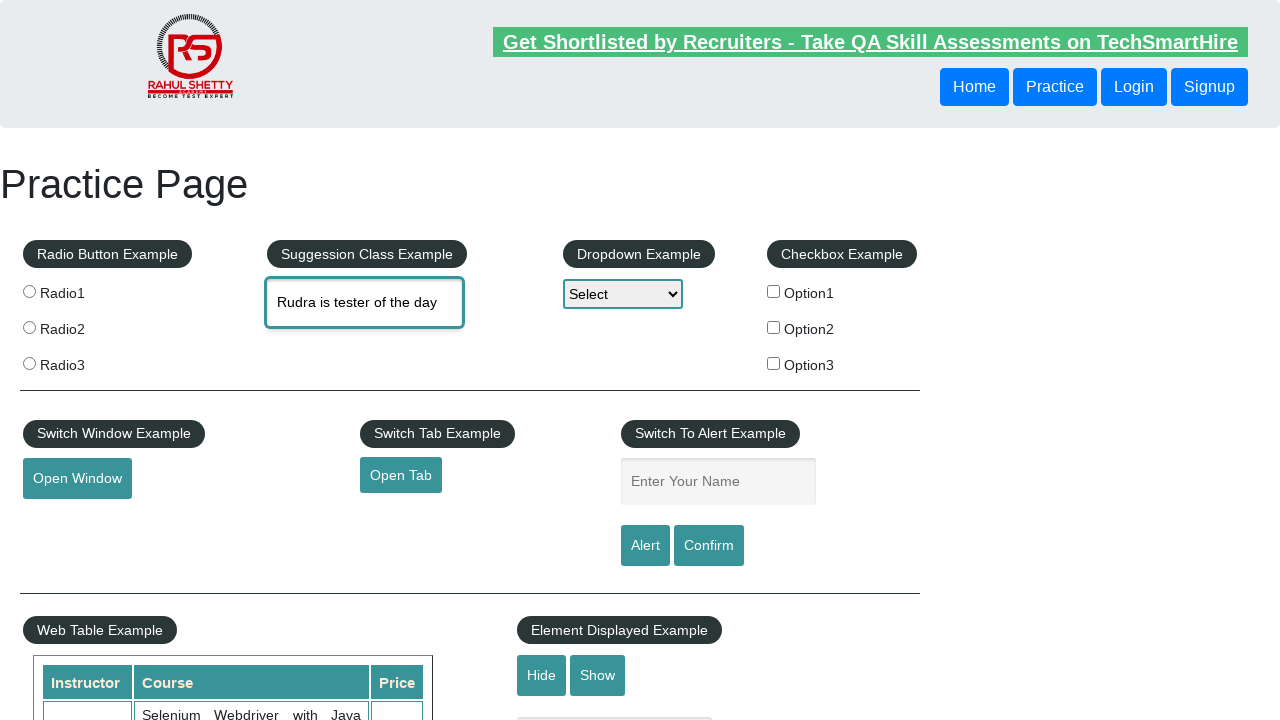

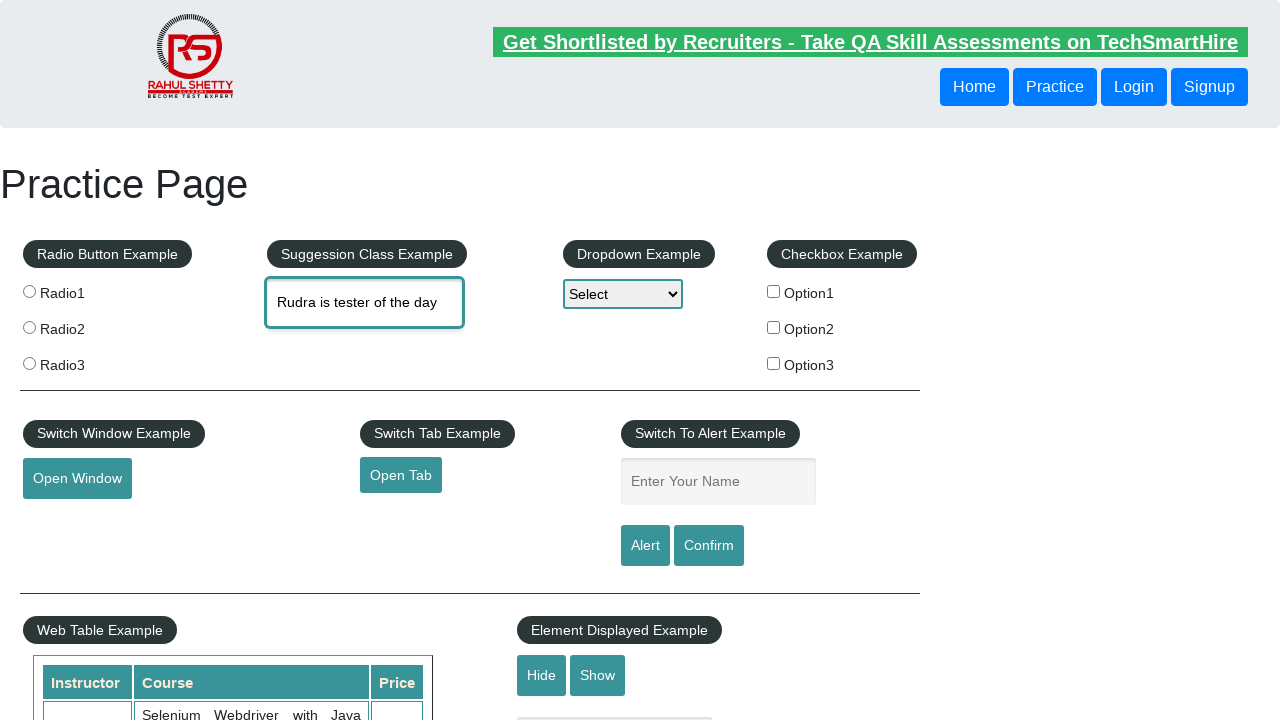